Navigates to GitHub homepage and verifies the page loads successfully by checking that the page title is present

Starting URL: https://github.com

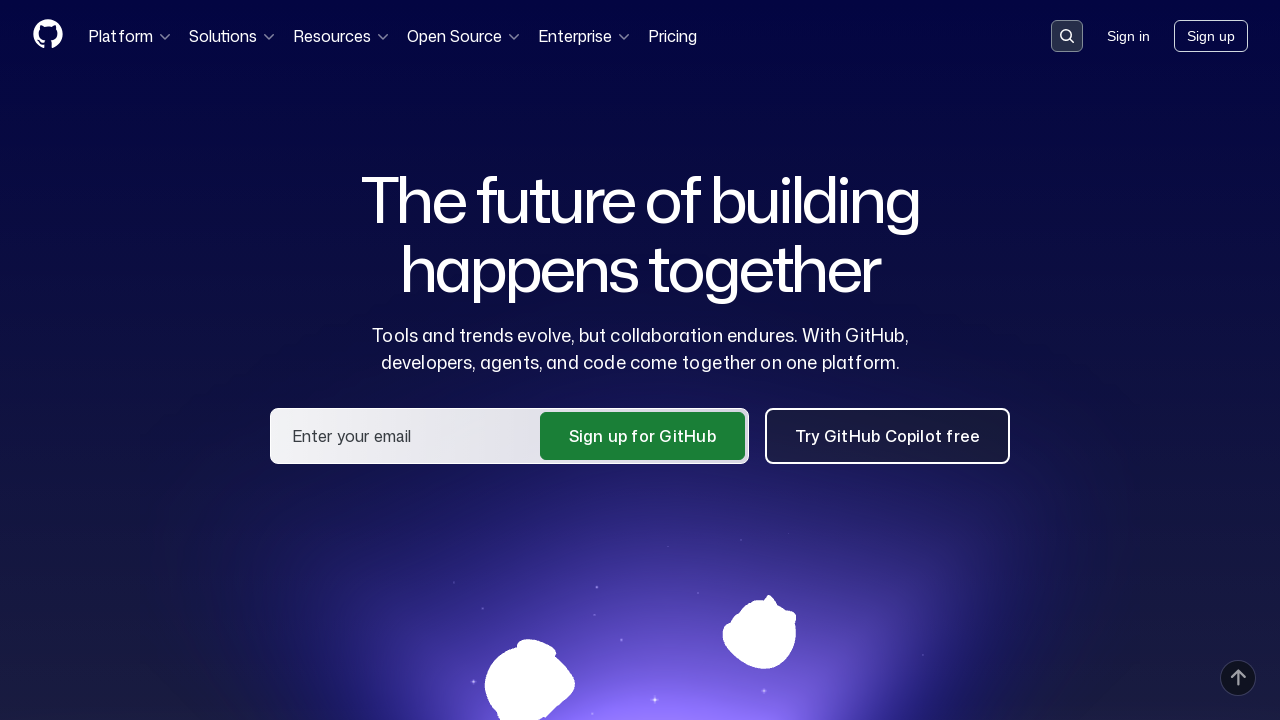

Navigated to GitHub homepage
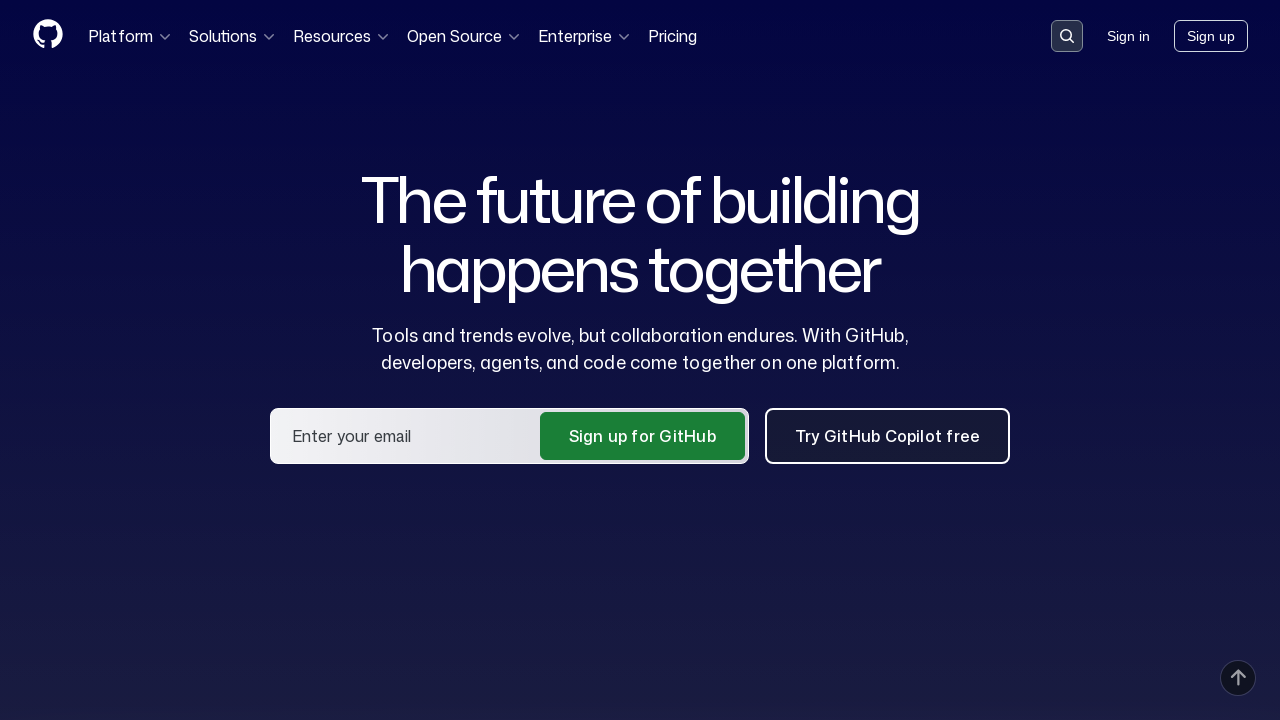

Page fully loaded (domcontentloaded state)
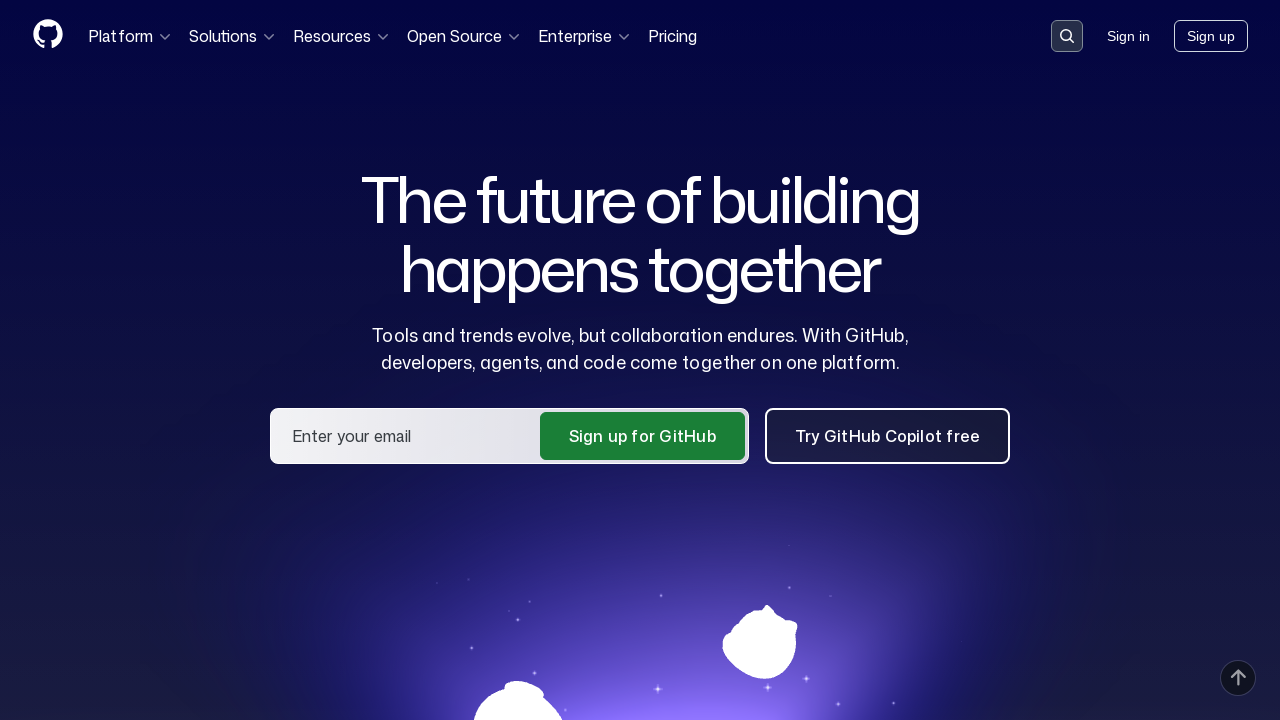

Retrieved page title: 'GitHub · Change is constant. GitHub keeps you ahead. · GitHub'
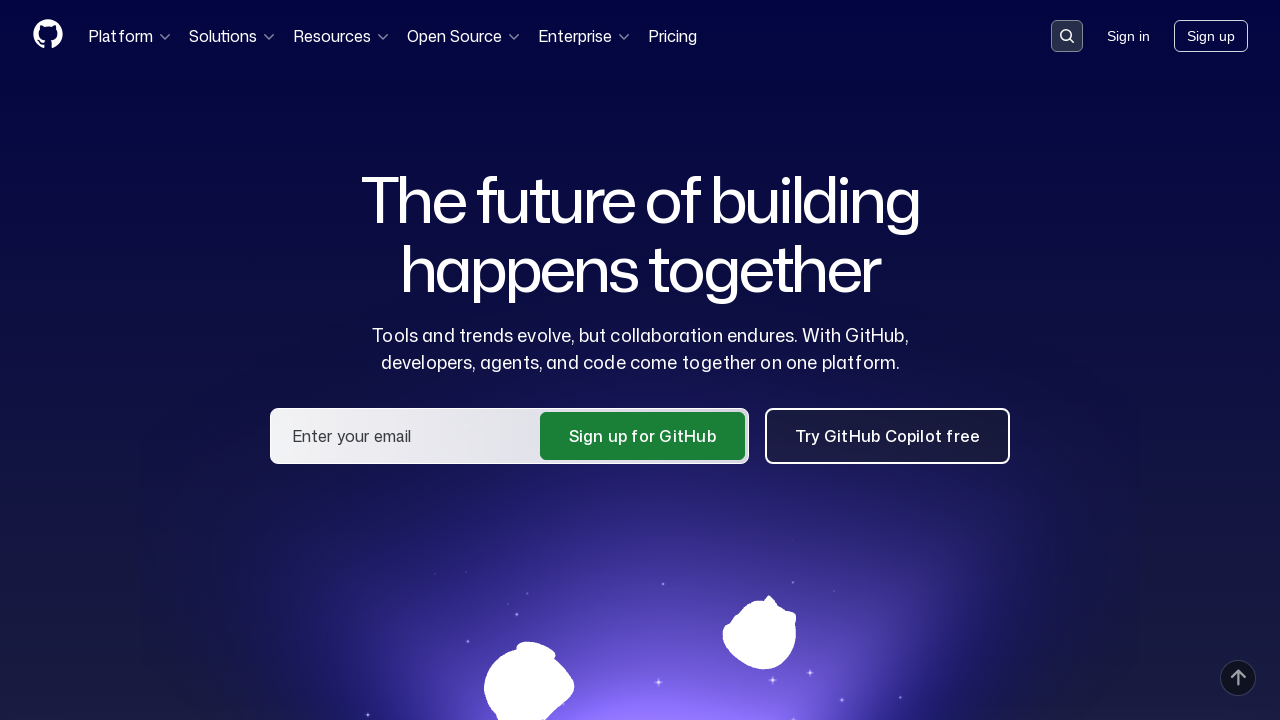

Verified page title contains 'GitHub'
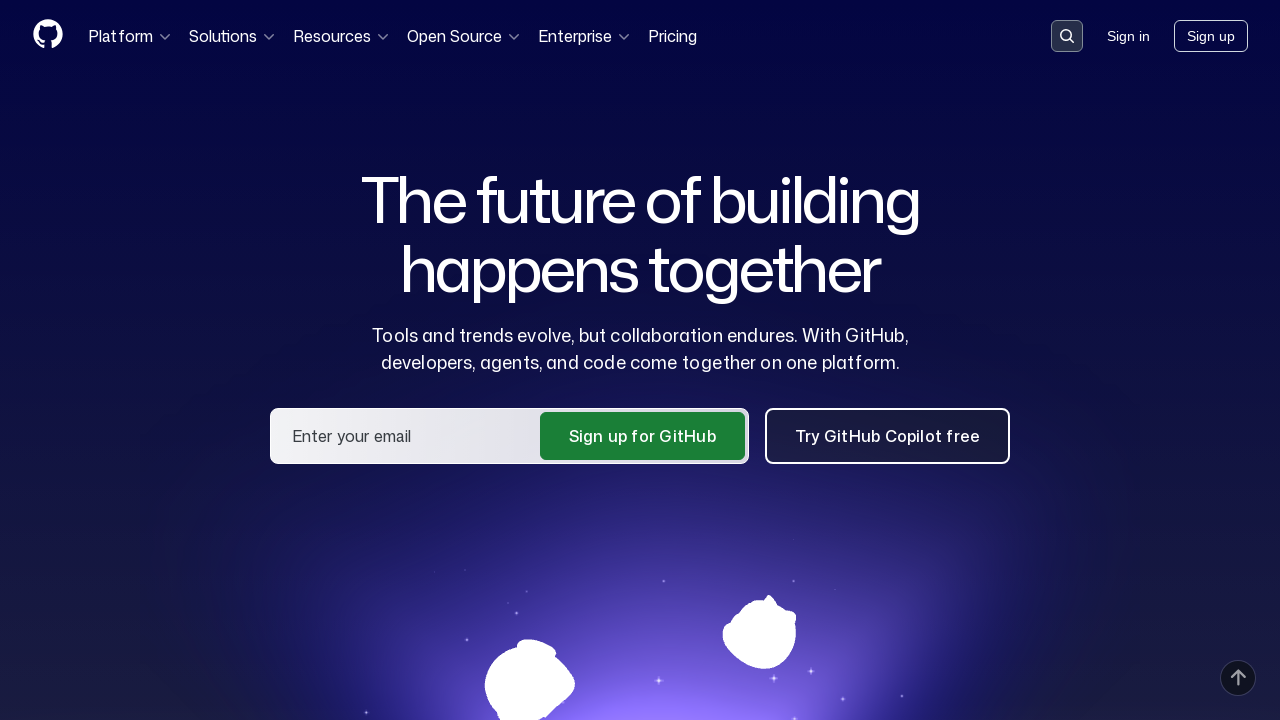

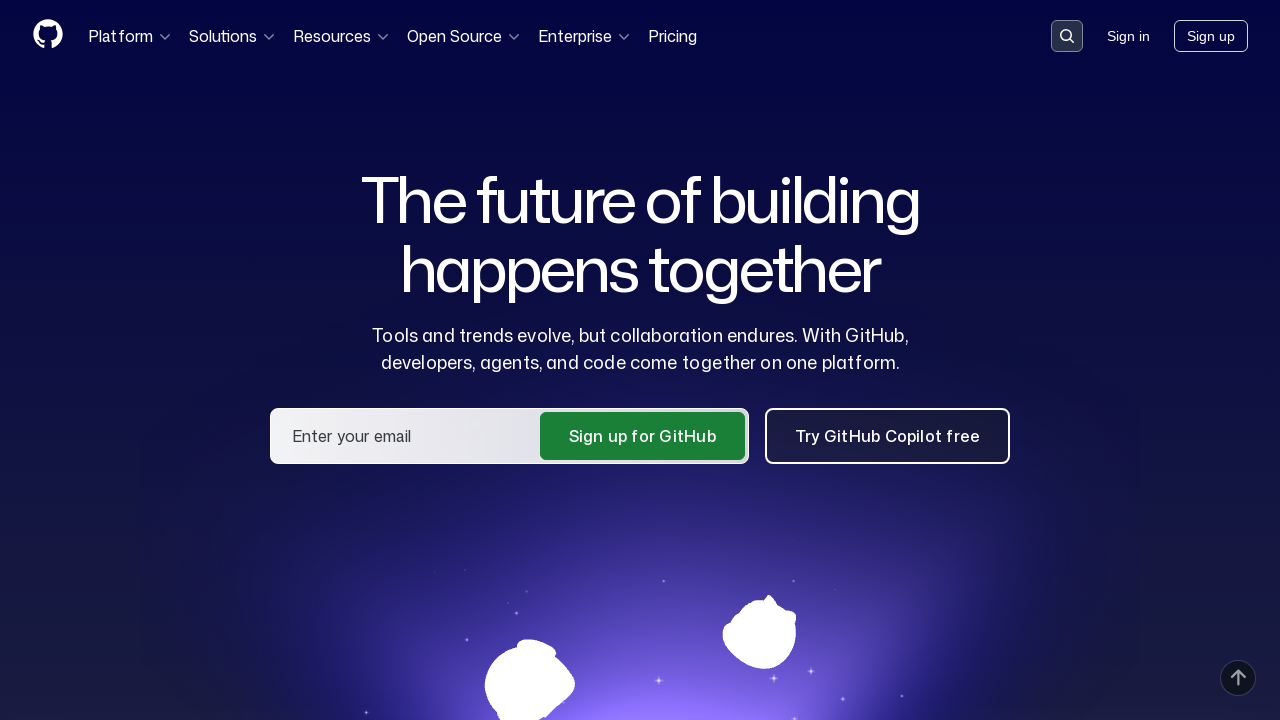